Tests window handling functionality by opening a new separate window and switching to it to verify the title

Starting URL: https://demo.automationtesting.in/Windows.html

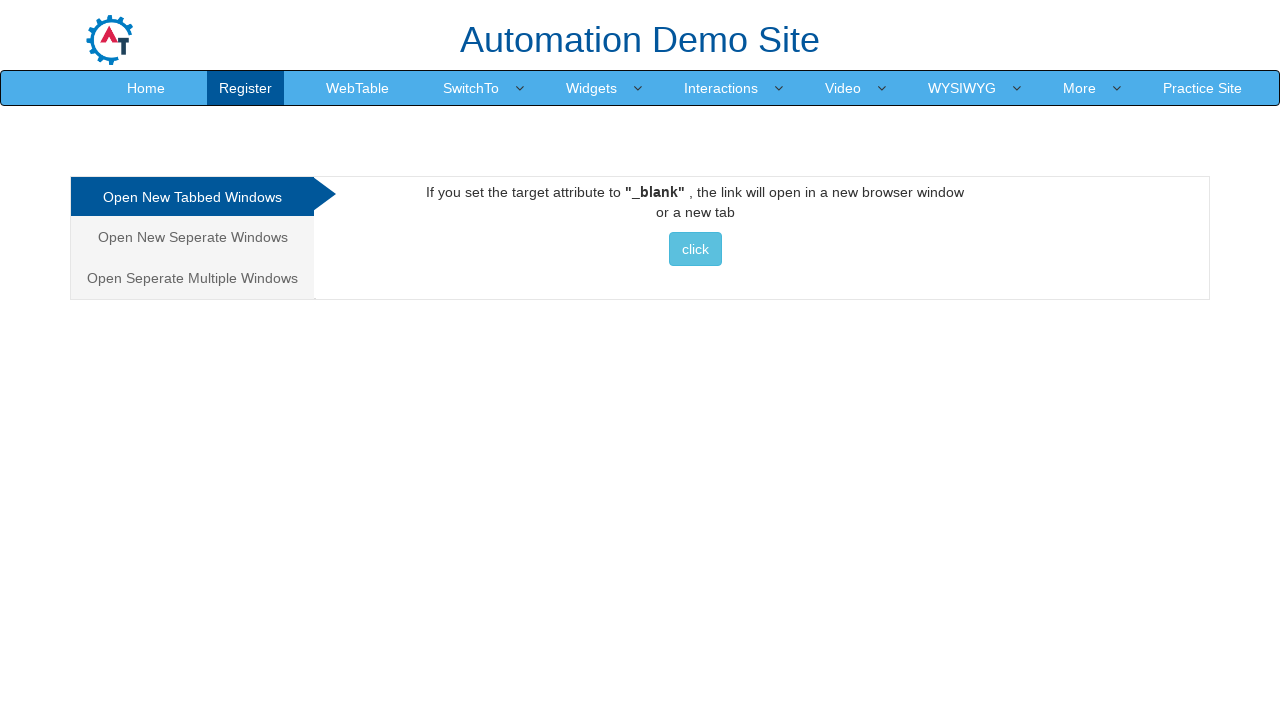

Clicked 'Open New Seperate Windows' link at (192, 237) on xpath=//a[contains(text(),'Open New Seperate Windows')]
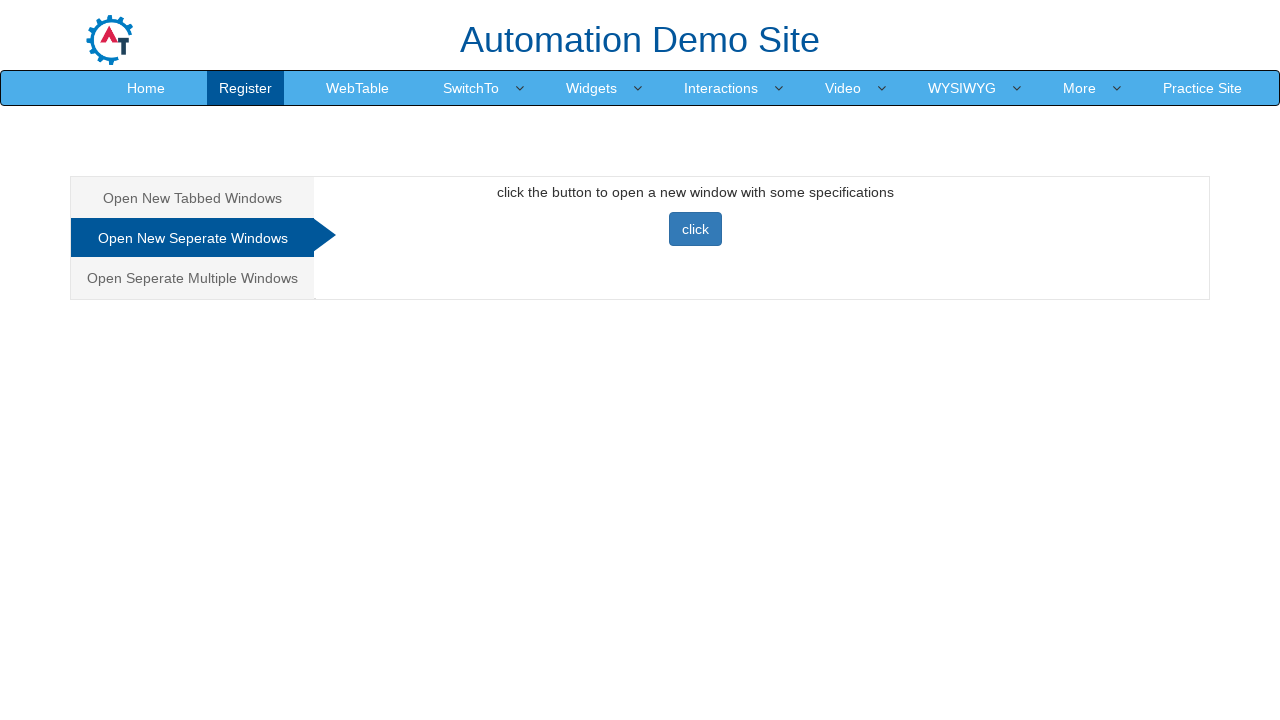

Clicked button to open new window at (695, 229) on xpath=//button[@class='btn btn-primary']
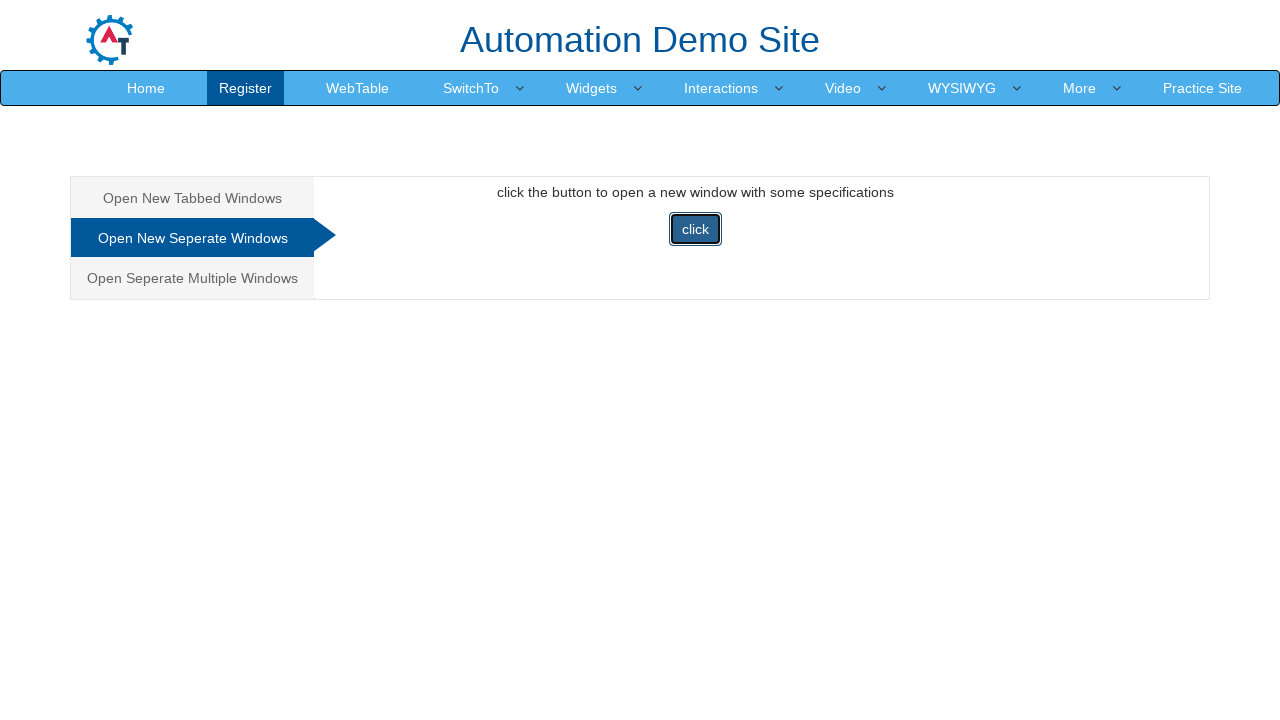

Waited for new window/tab to open
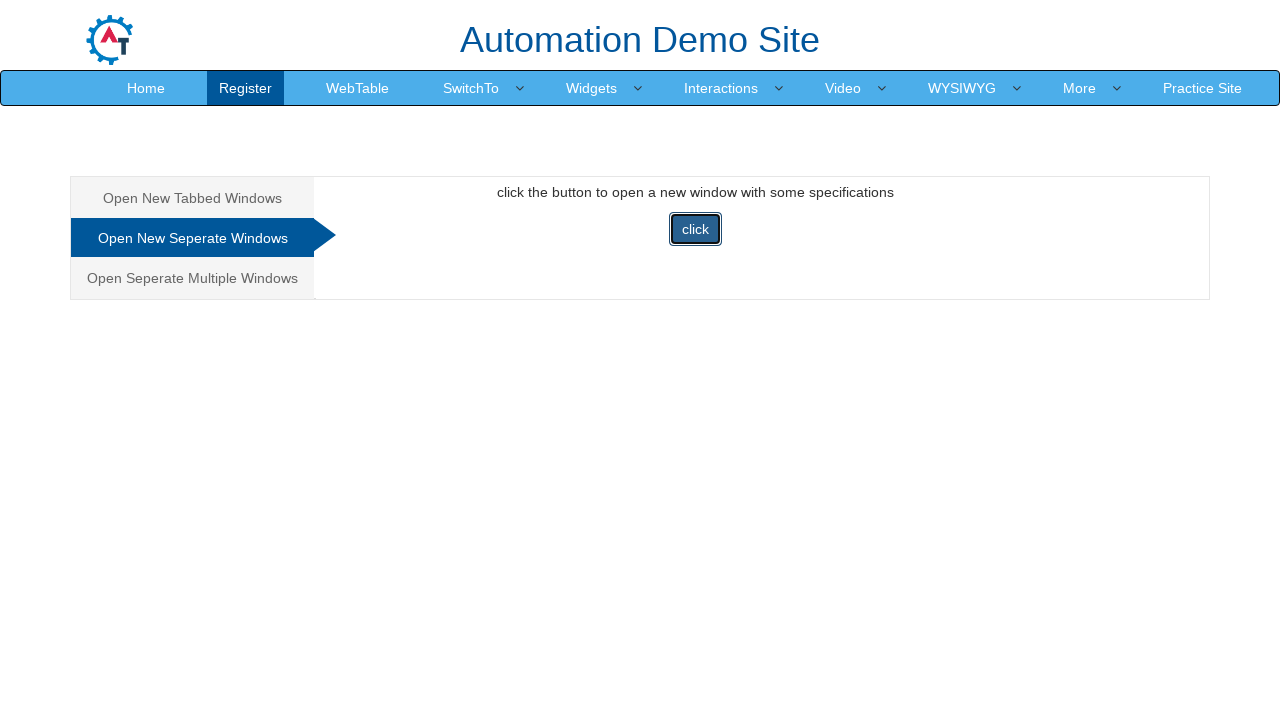

Retrieved all open pages/tabs from context
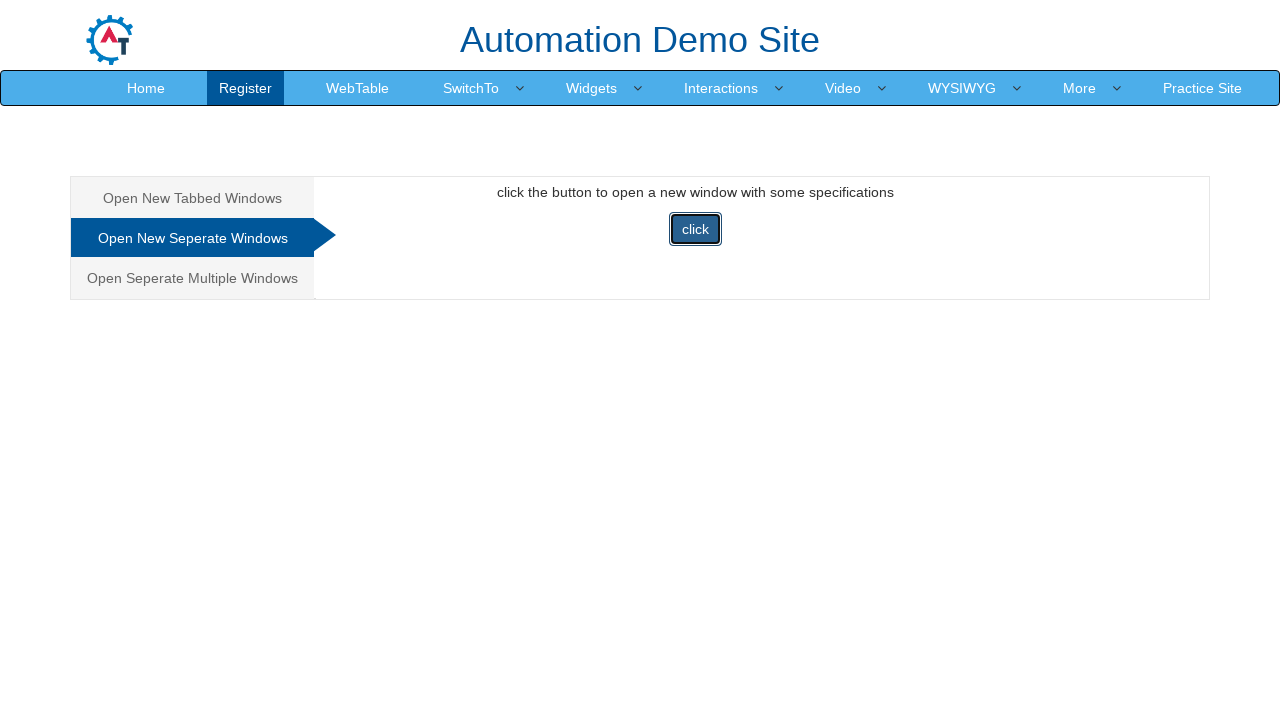

Switched to newly opened window (last in the list)
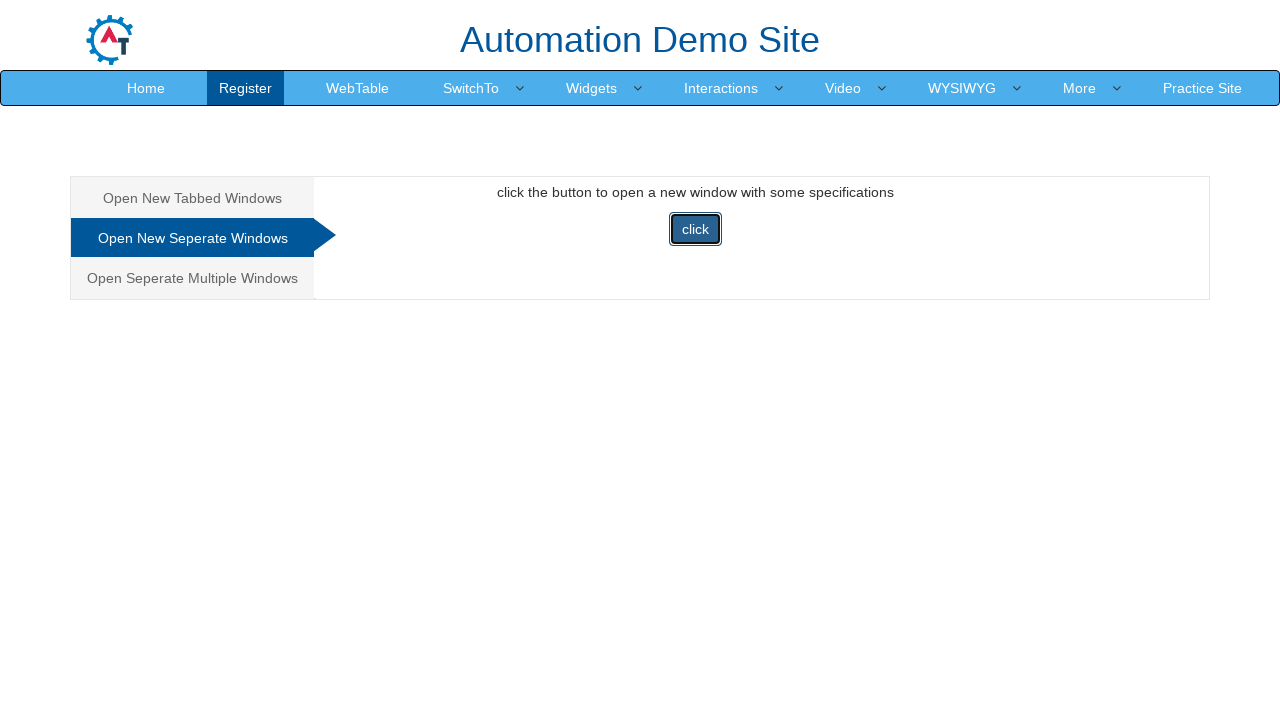

New page loaded completely
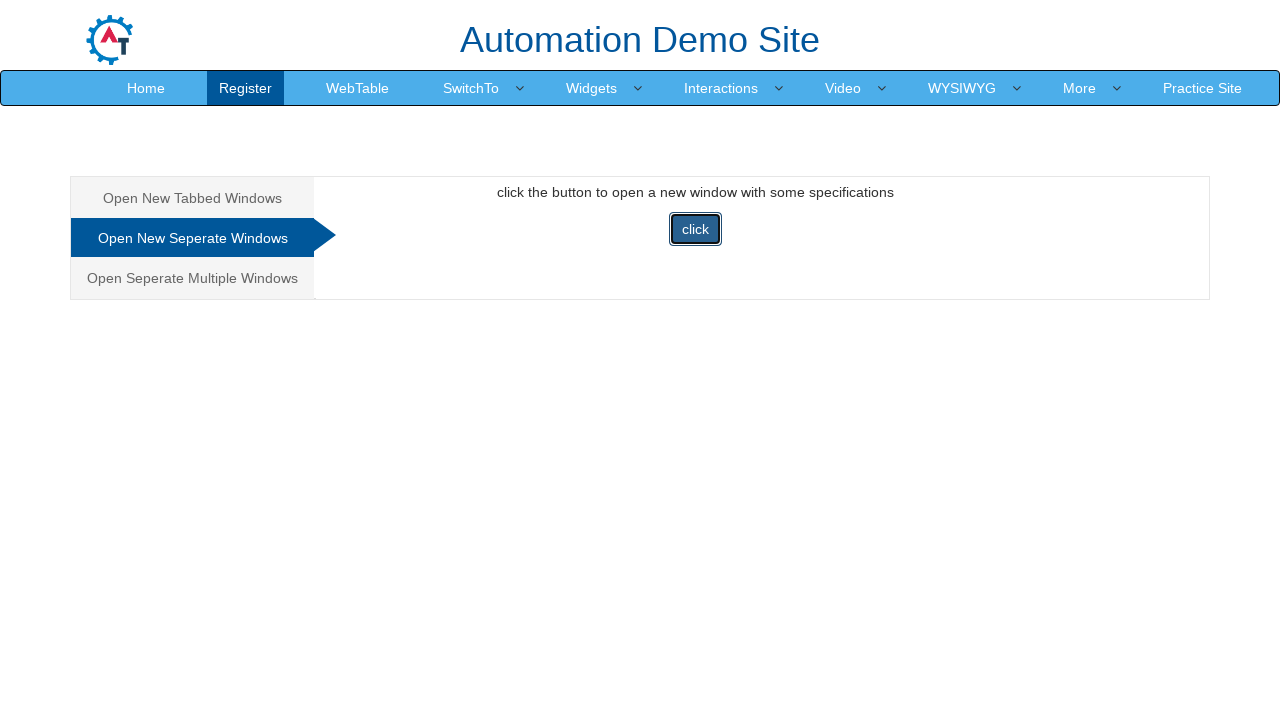

Retrieved and printed title of new window: Selenium
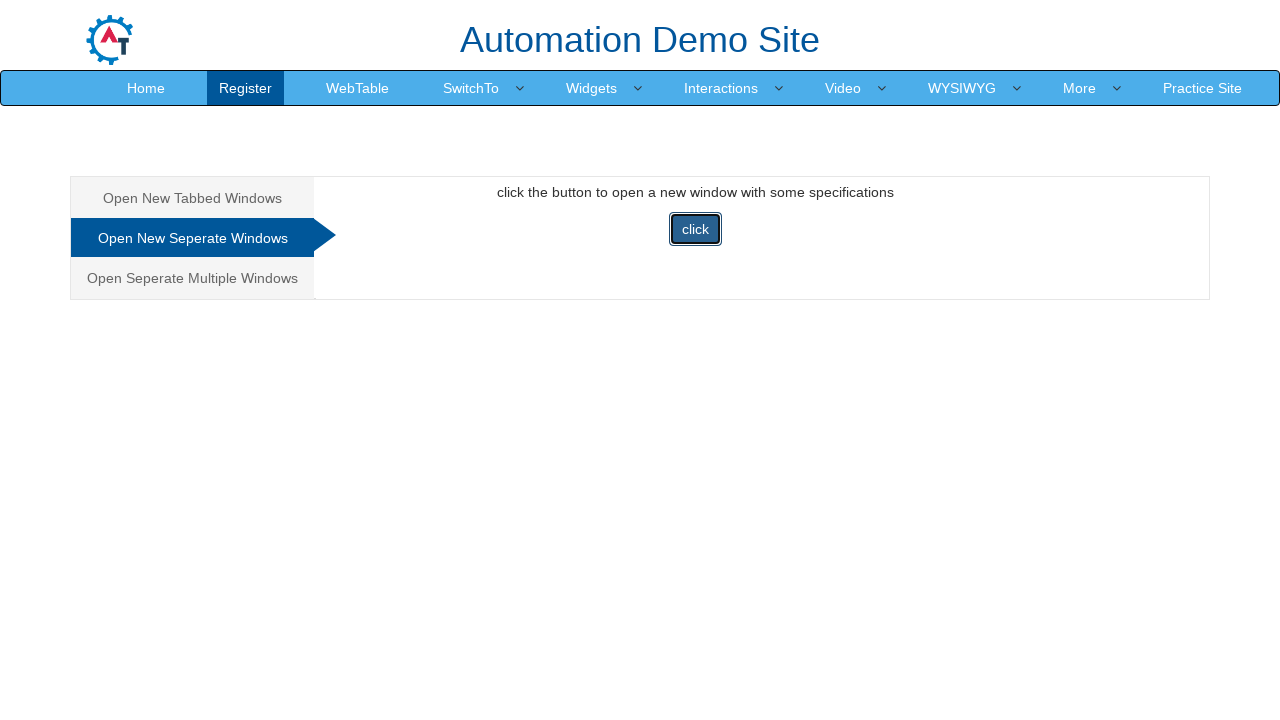

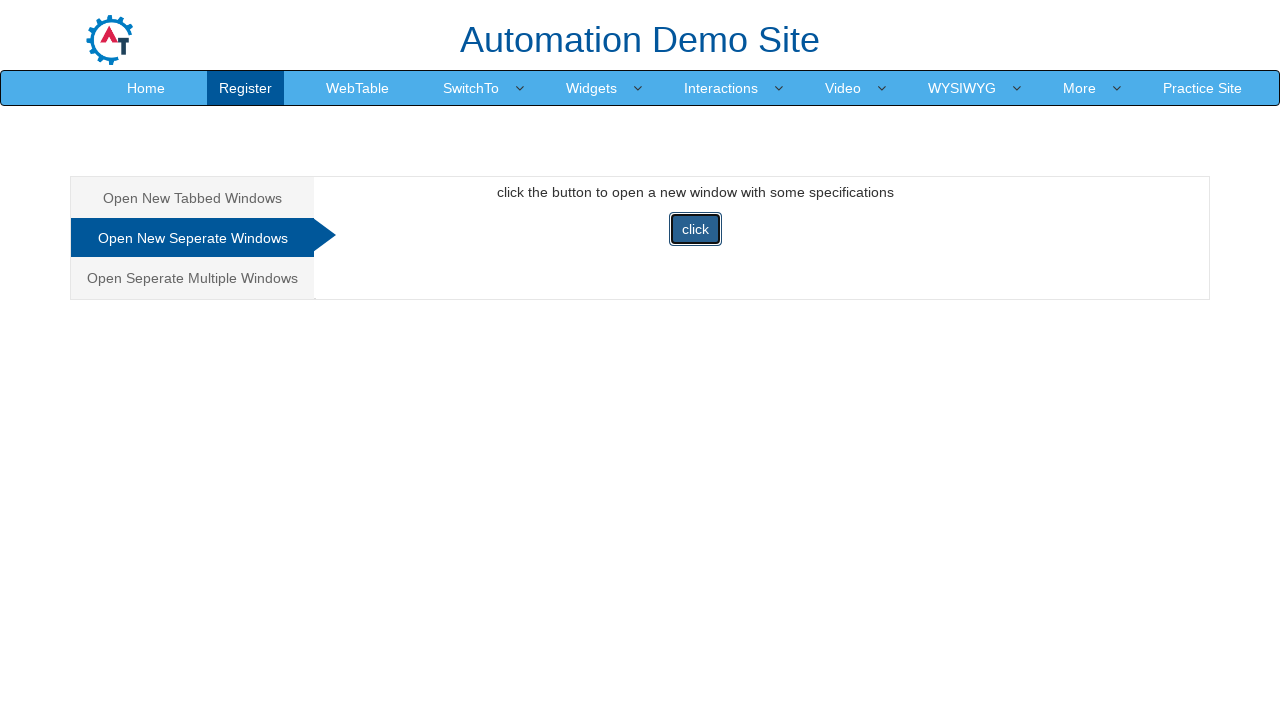